Tests marking individual todo items as complete by clicking their toggle checkboxes.

Starting URL: https://demo.playwright.dev/todomvc

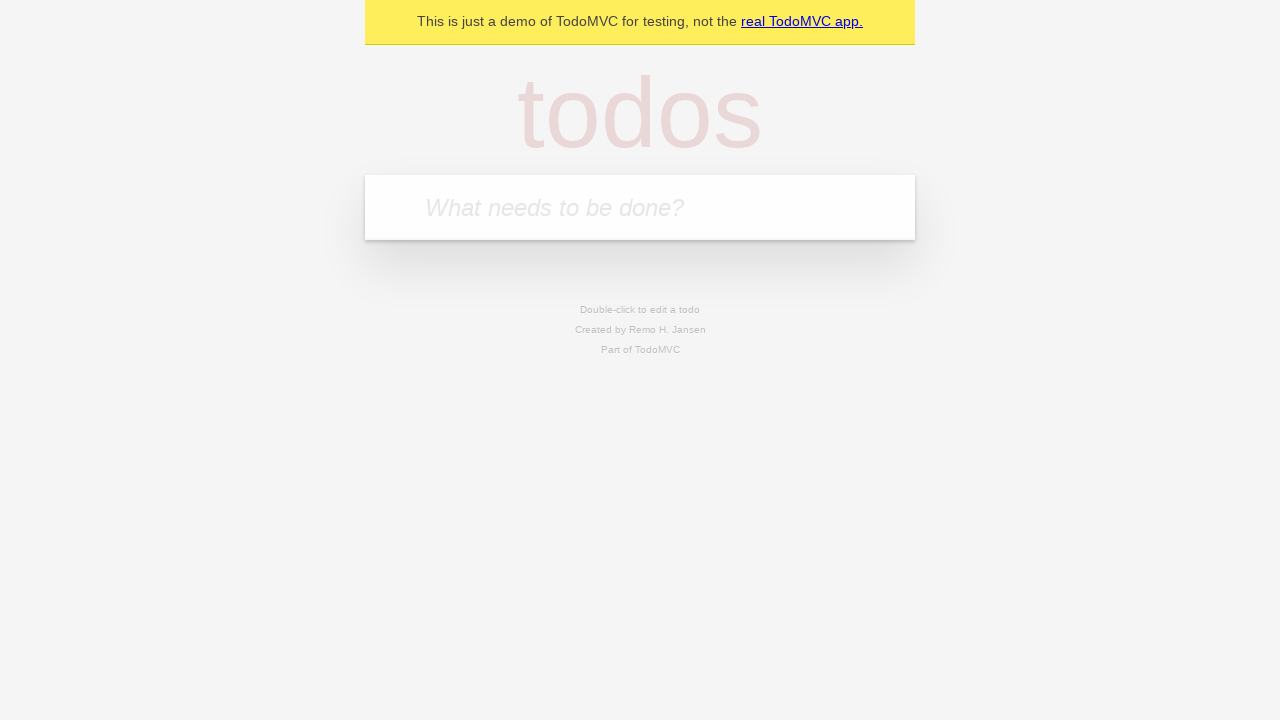

Navigated to TodoMVC demo page
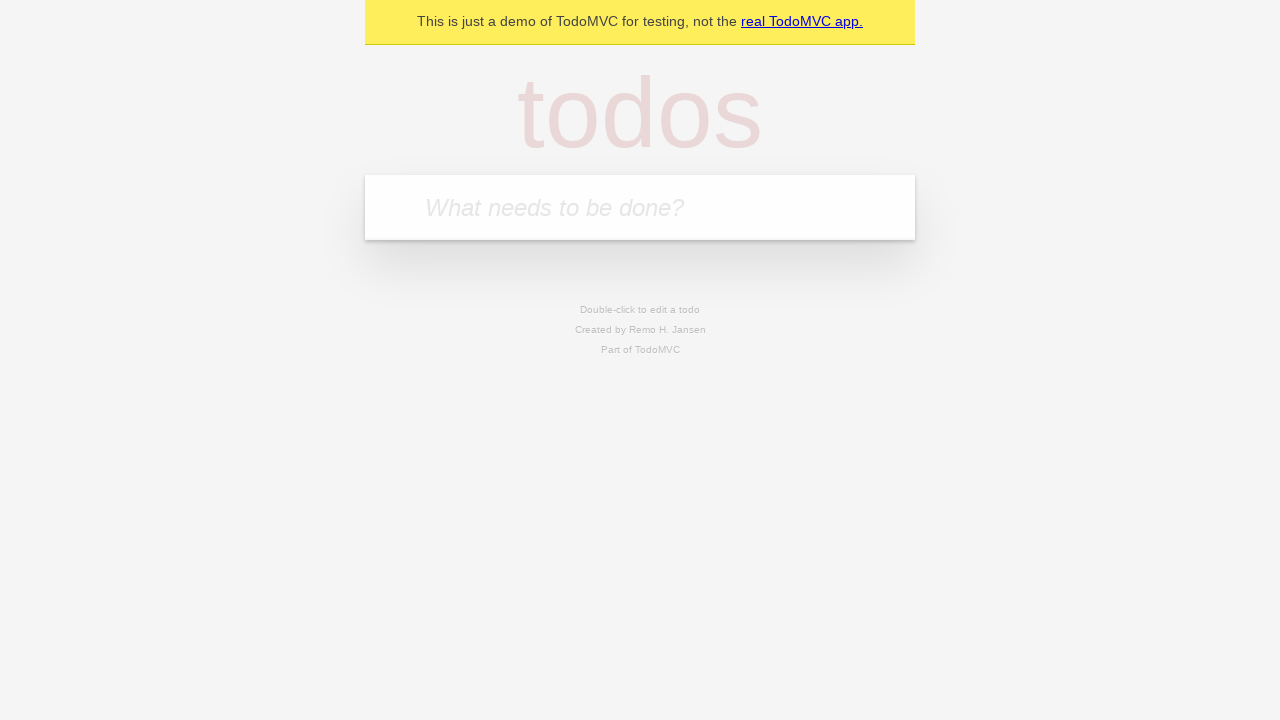

Filled new todo field with 'buy some cheese' on .new-todo
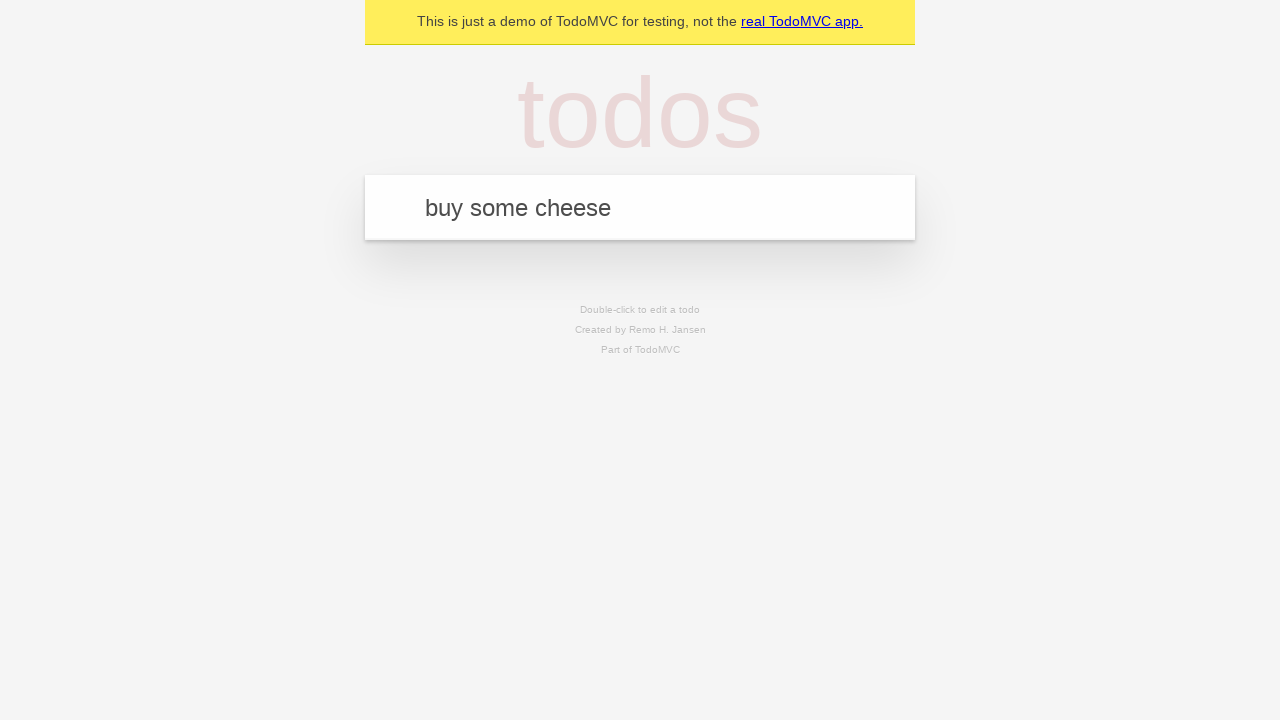

Pressed Enter to create first todo item on .new-todo
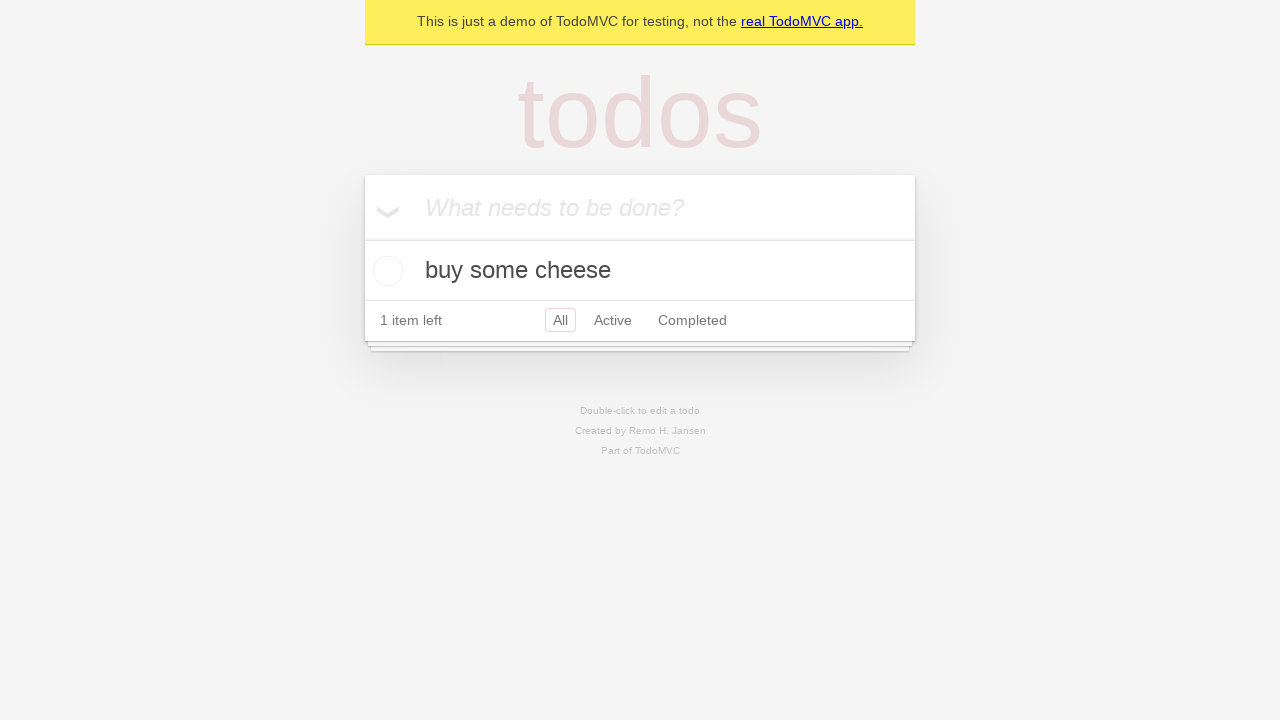

Filled new todo field with 'feed the cat' on .new-todo
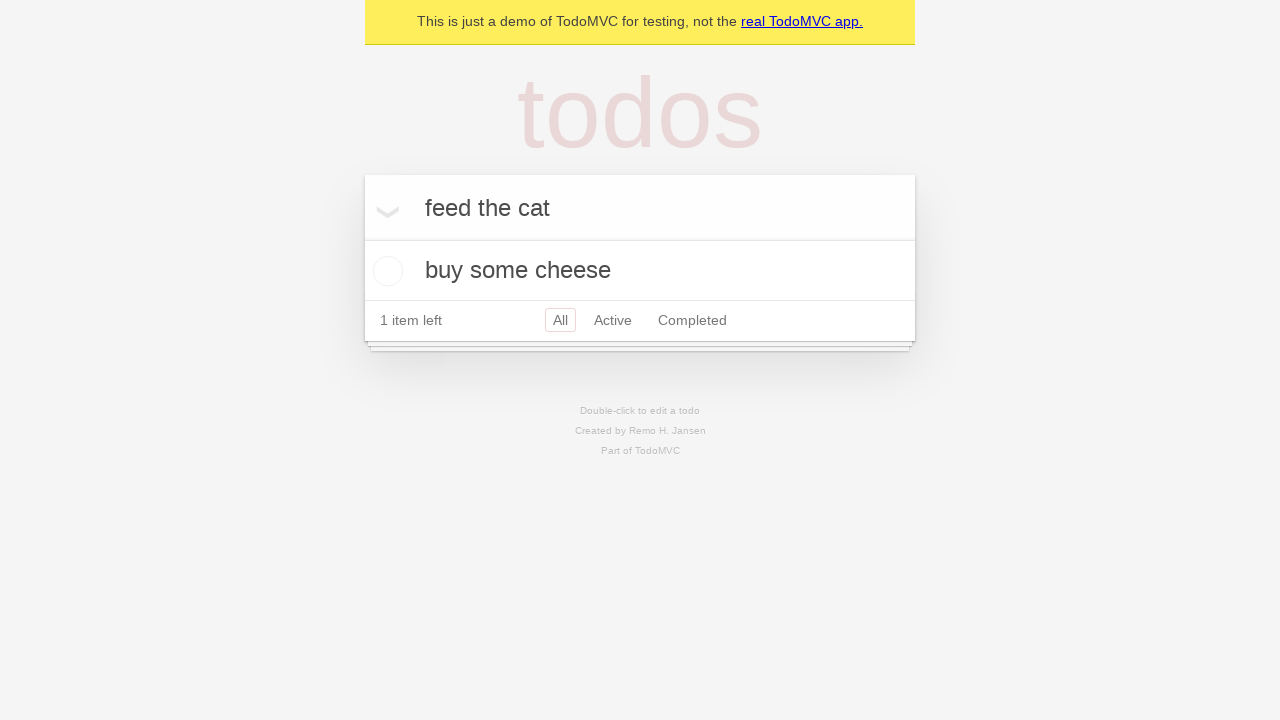

Pressed Enter to create second todo item on .new-todo
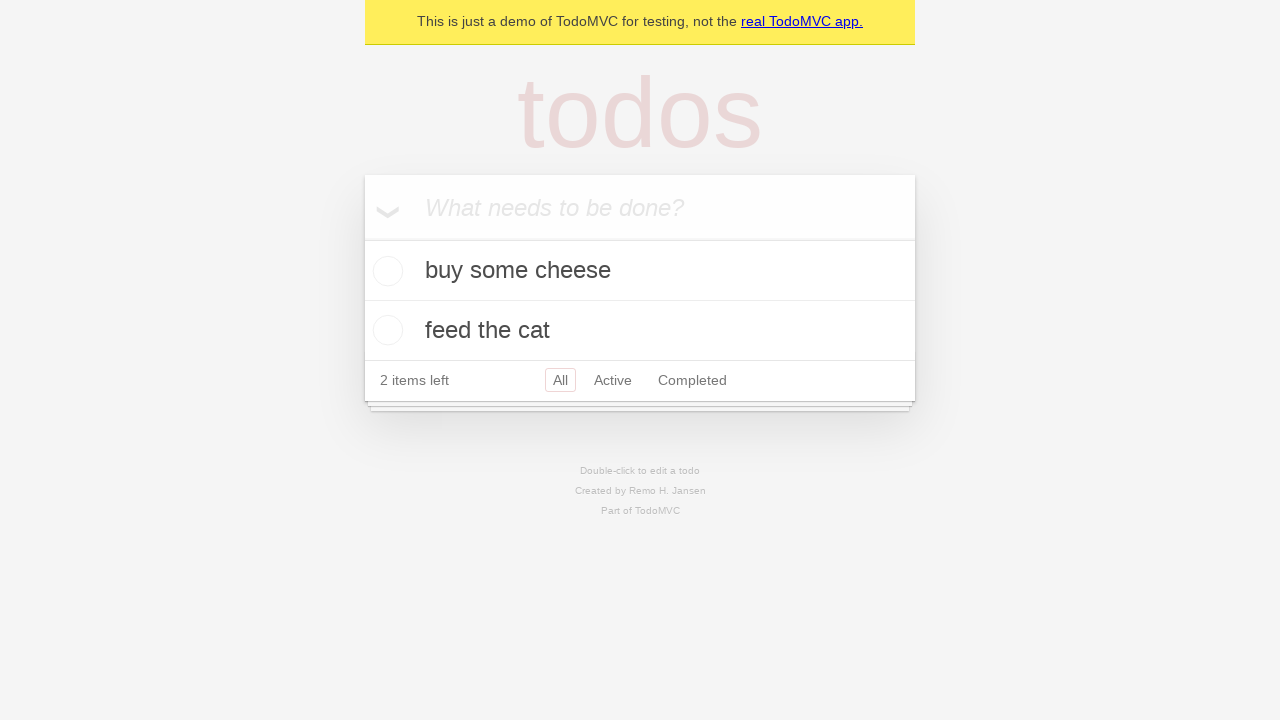

Located first todo item in the list
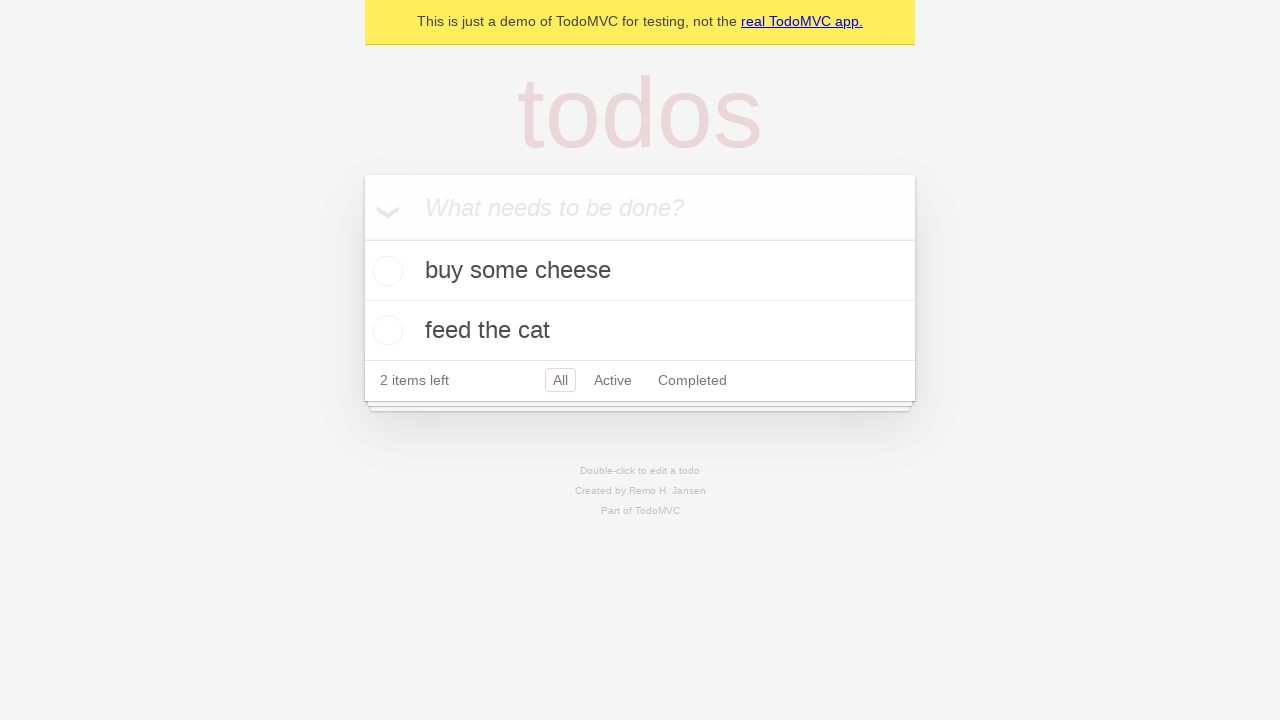

Marked first todo item as complete at (385, 271) on .todo-list li >> nth=0 >> .toggle
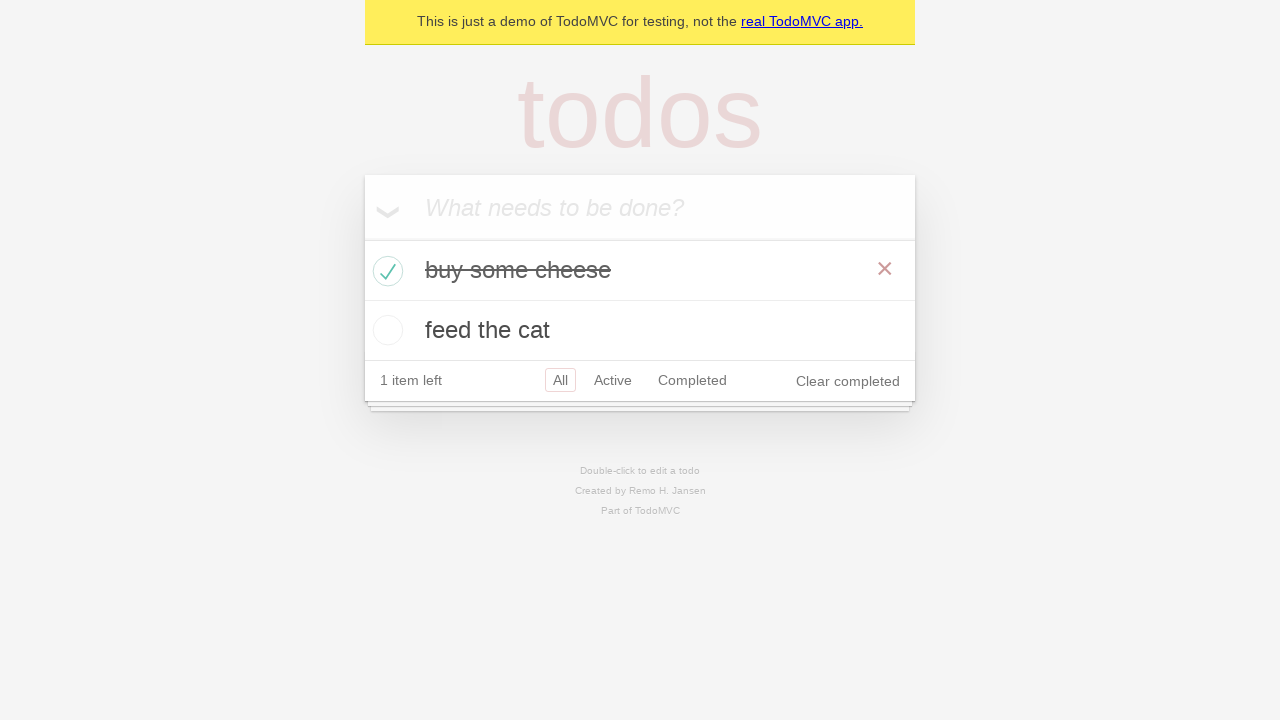

Located second todo item in the list
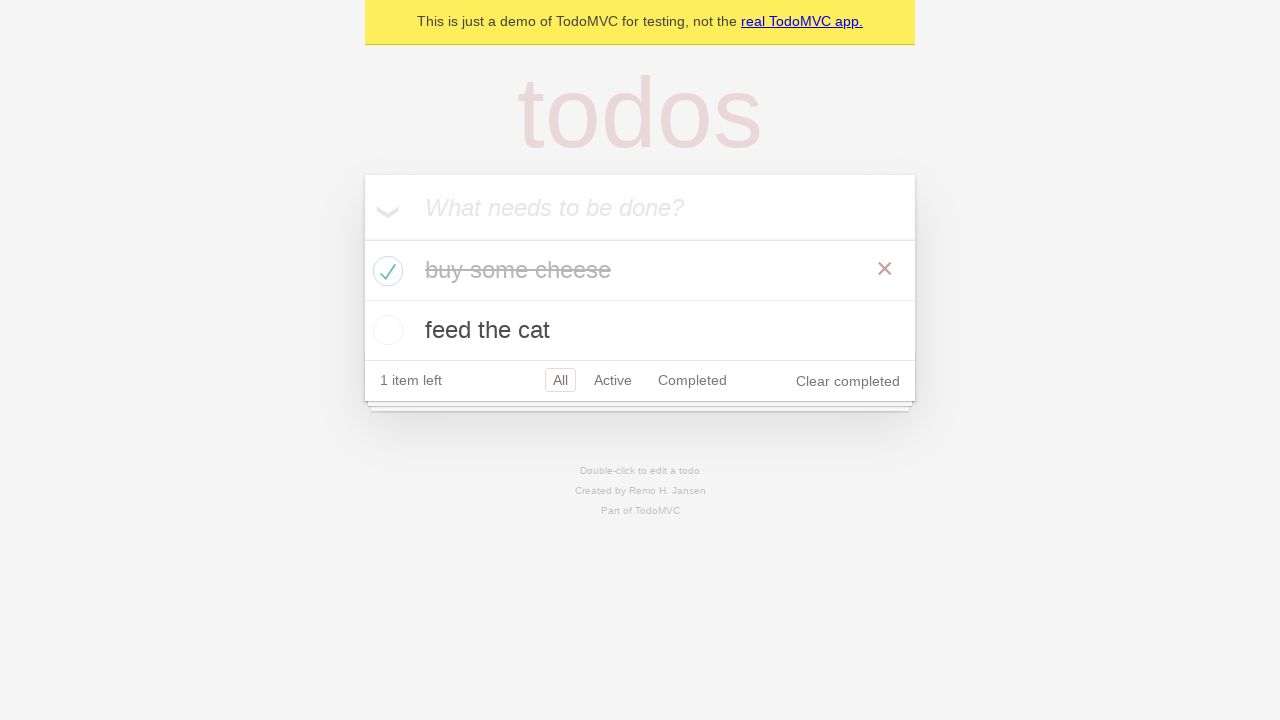

Marked second todo item as complete at (385, 330) on .todo-list li >> nth=1 >> .toggle
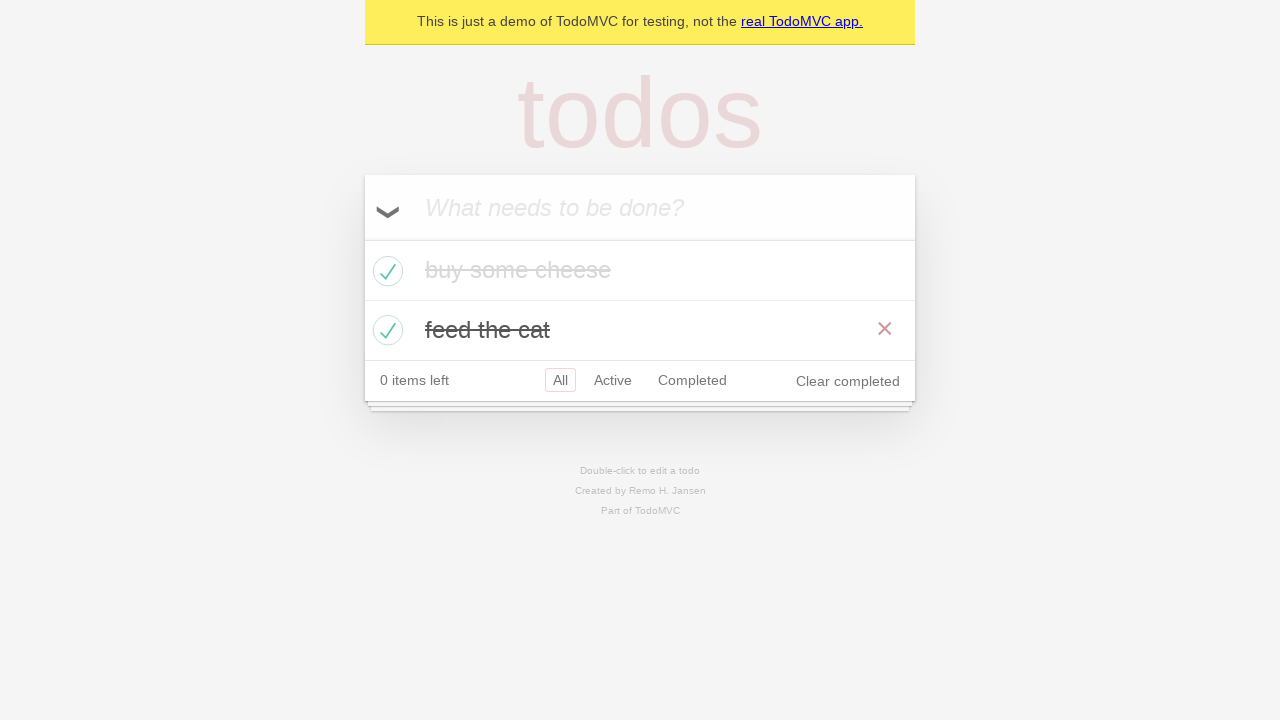

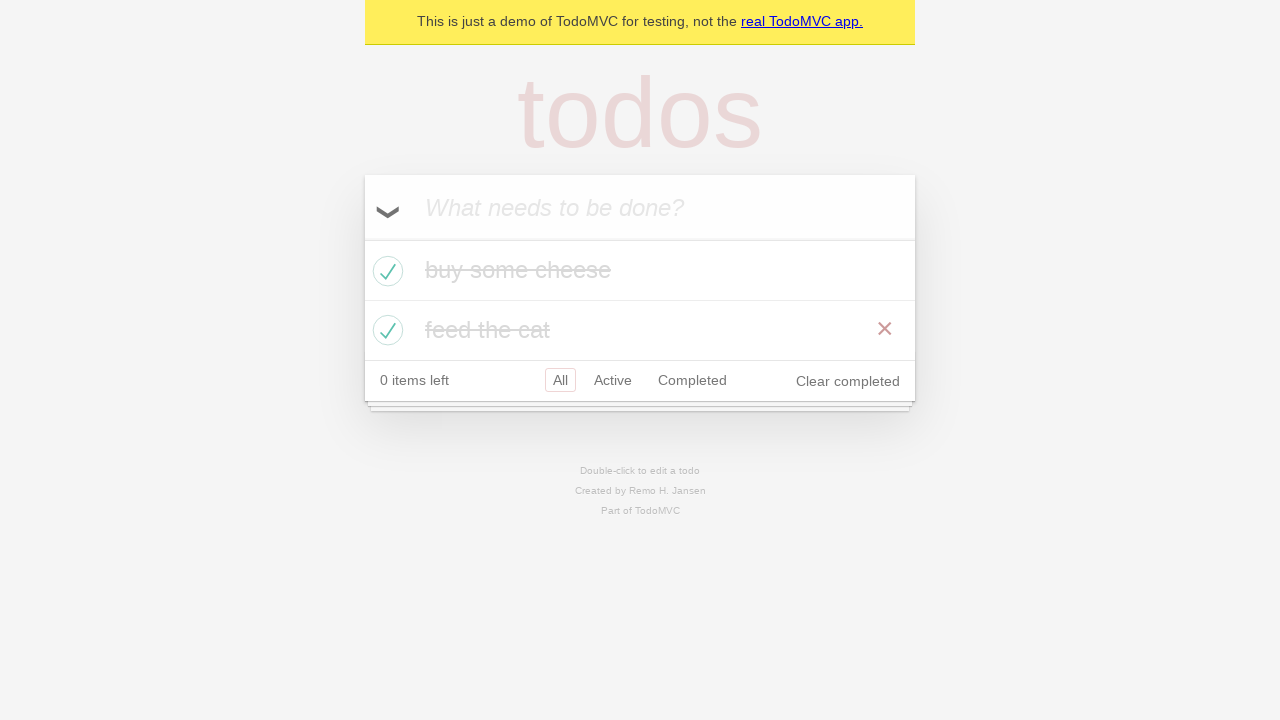